Searches for a company on the SEC EDGAR database by entering a company name and clicking search, then clicks on the category select dropdown

Starting URL: https://www.sec.gov/edgar/search/

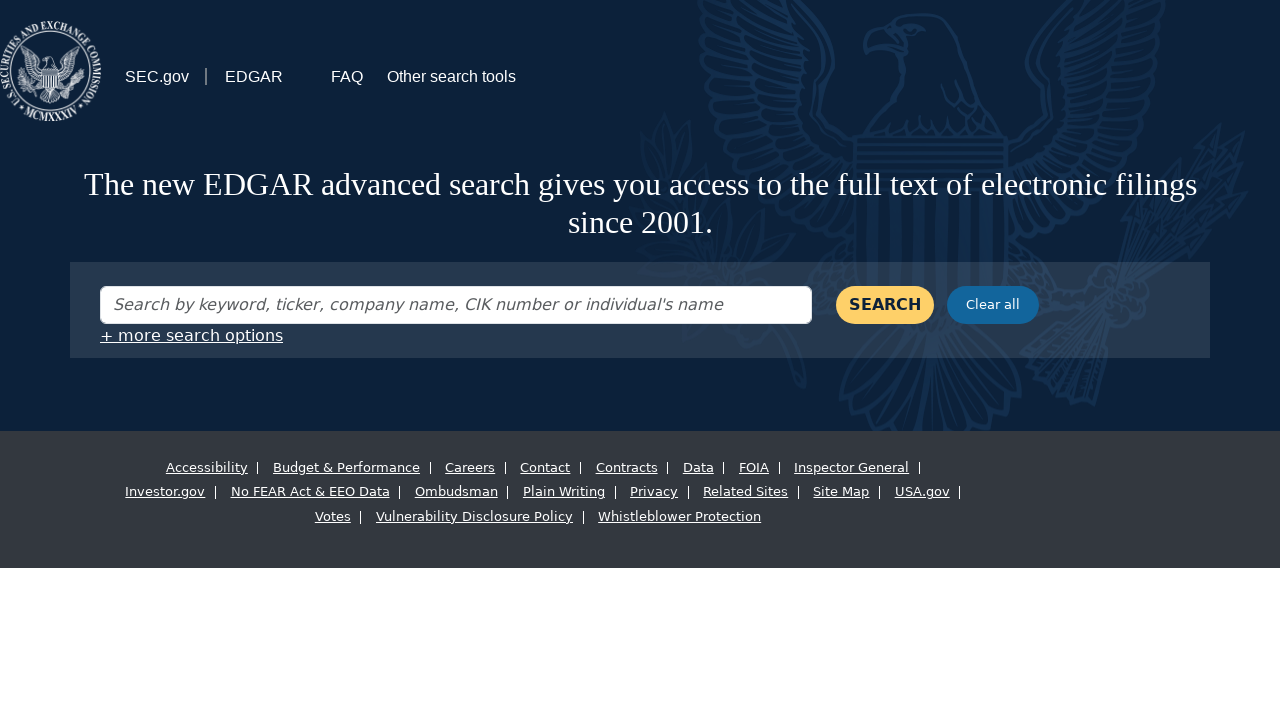

Entered company name 'Gladstone land corp' in search field on #entity-short-form
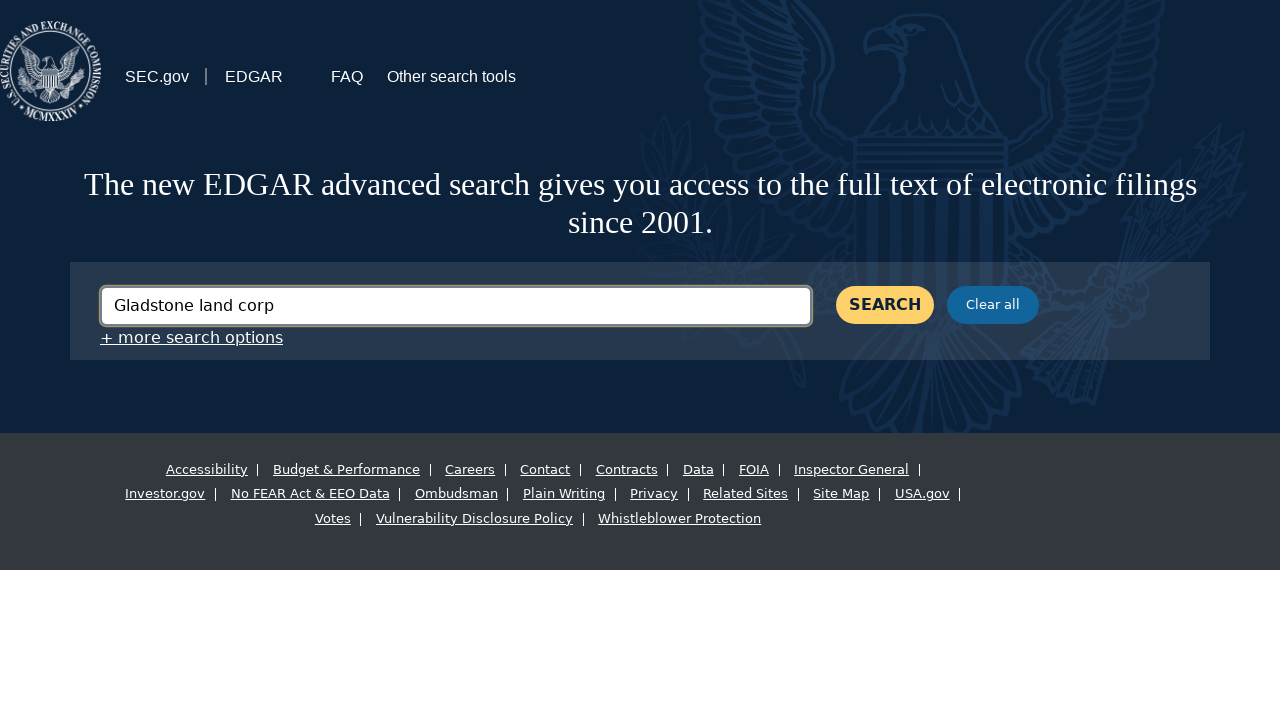

Clicked search button to search for company at (885, 305) on #search
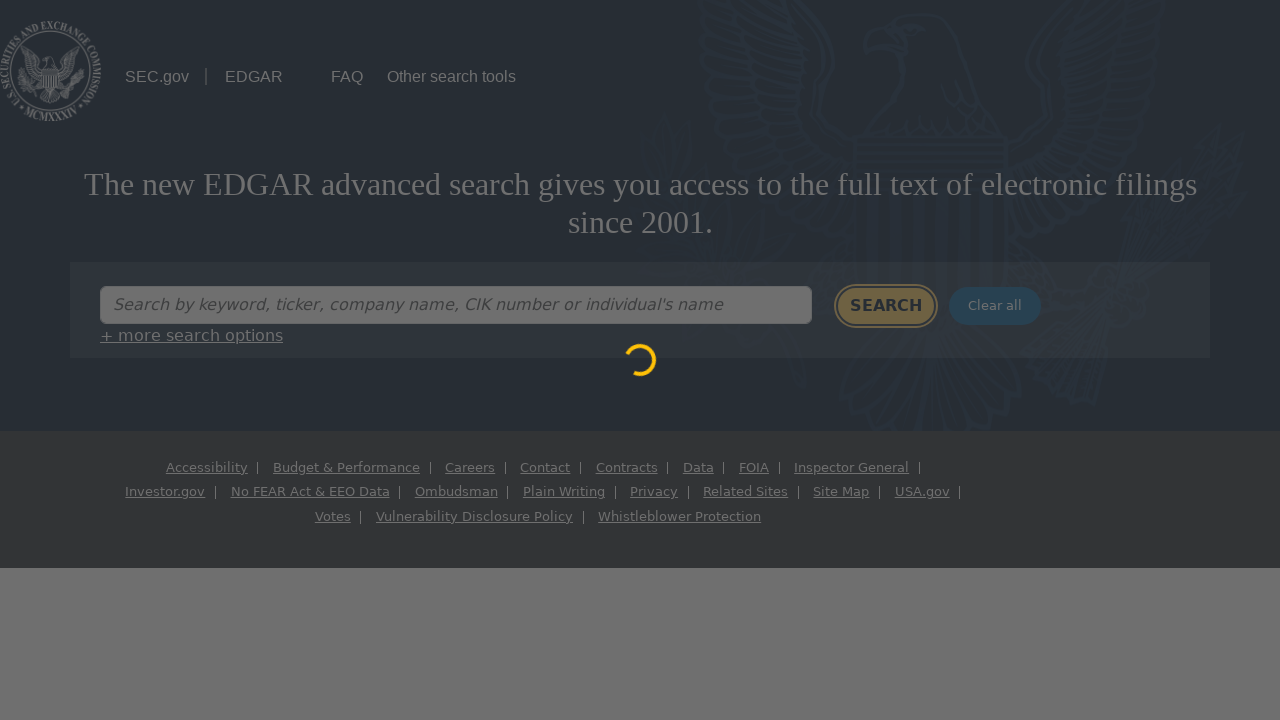

Search results loaded and category select dropdown became available
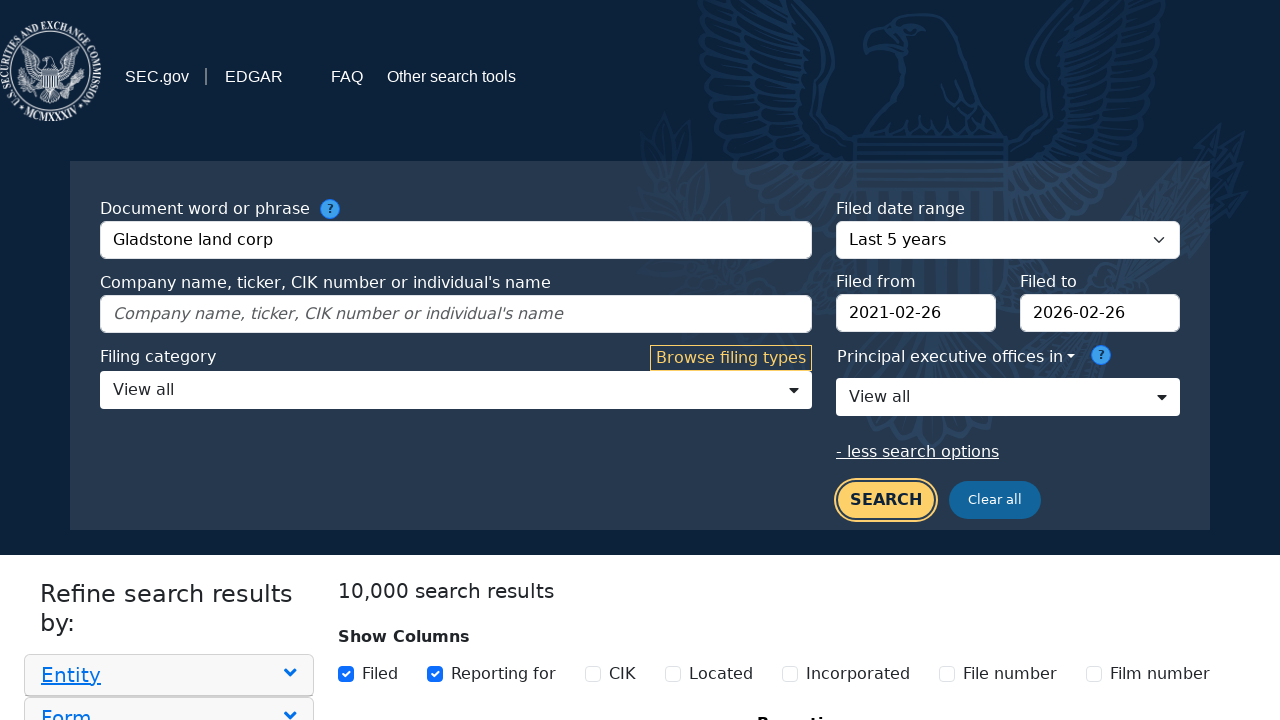

Clicked on category select dropdown at (456, 390) on #category-select
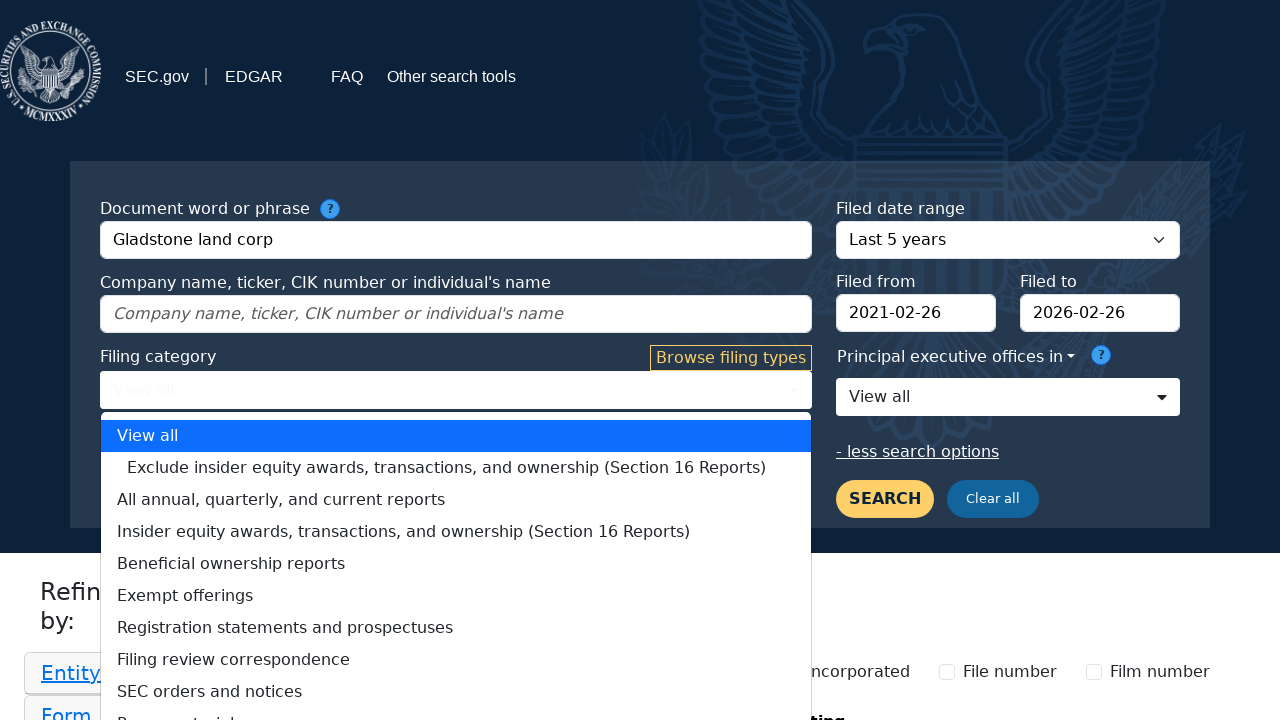

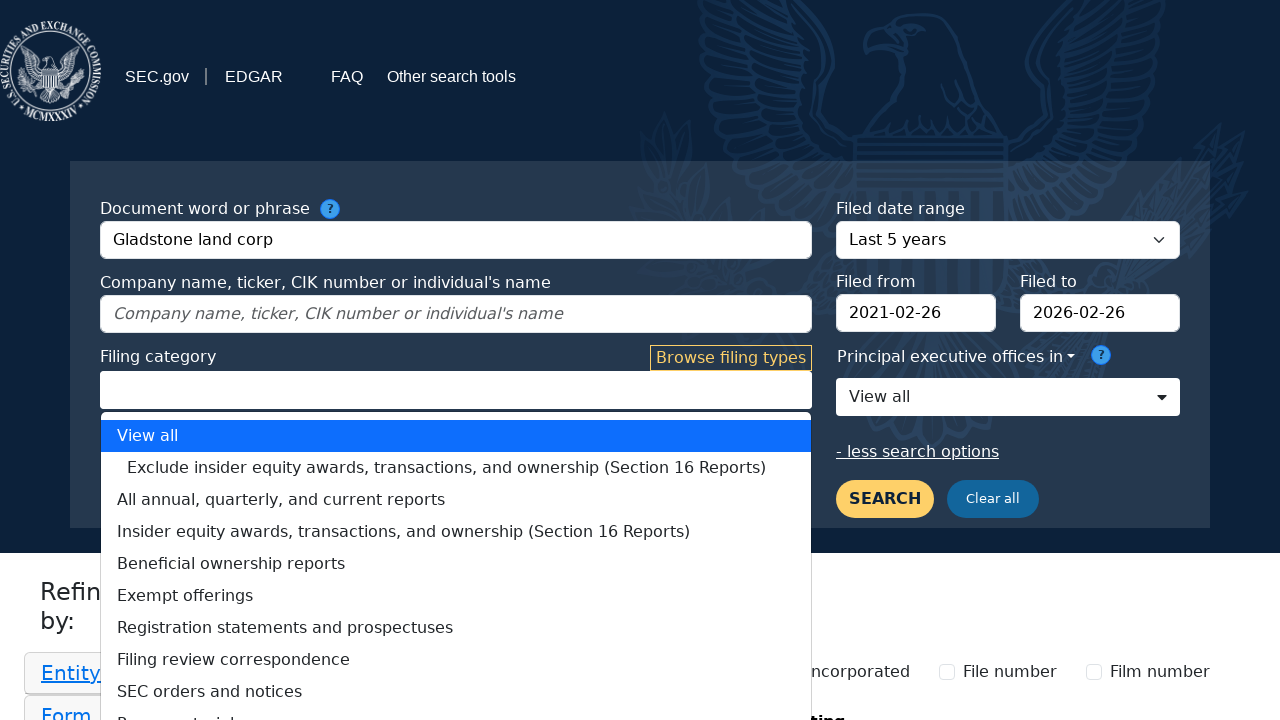